Tests horizontal slider functionality by dragging the slider element to the right to change its value

Starting URL: https://the-internet.herokuapp.com/horizontal_slider

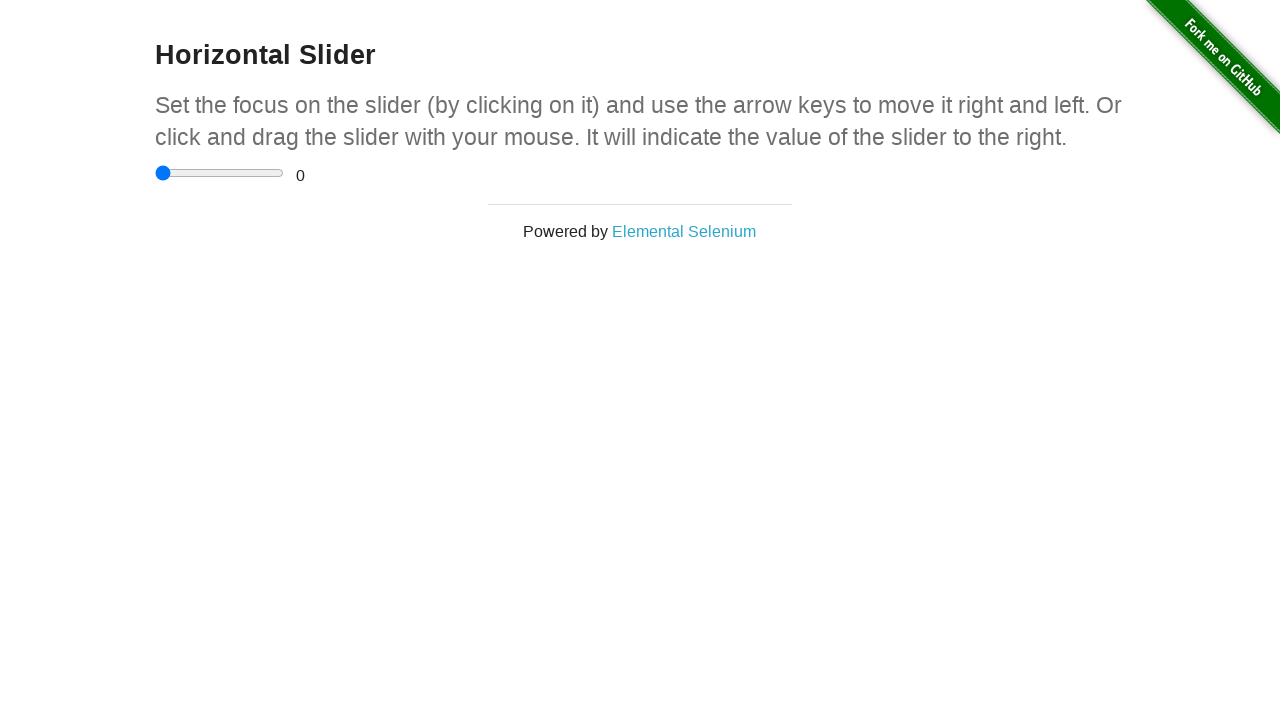

Located the horizontal slider element
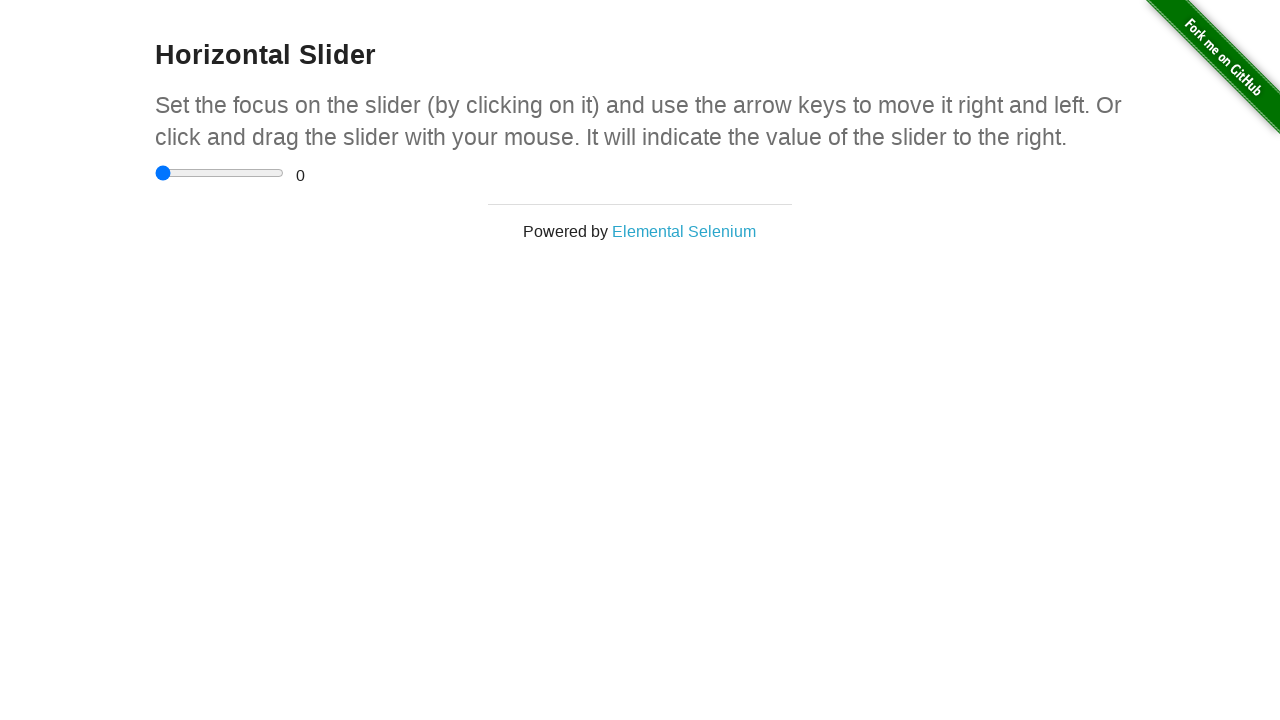

Slider element became visible
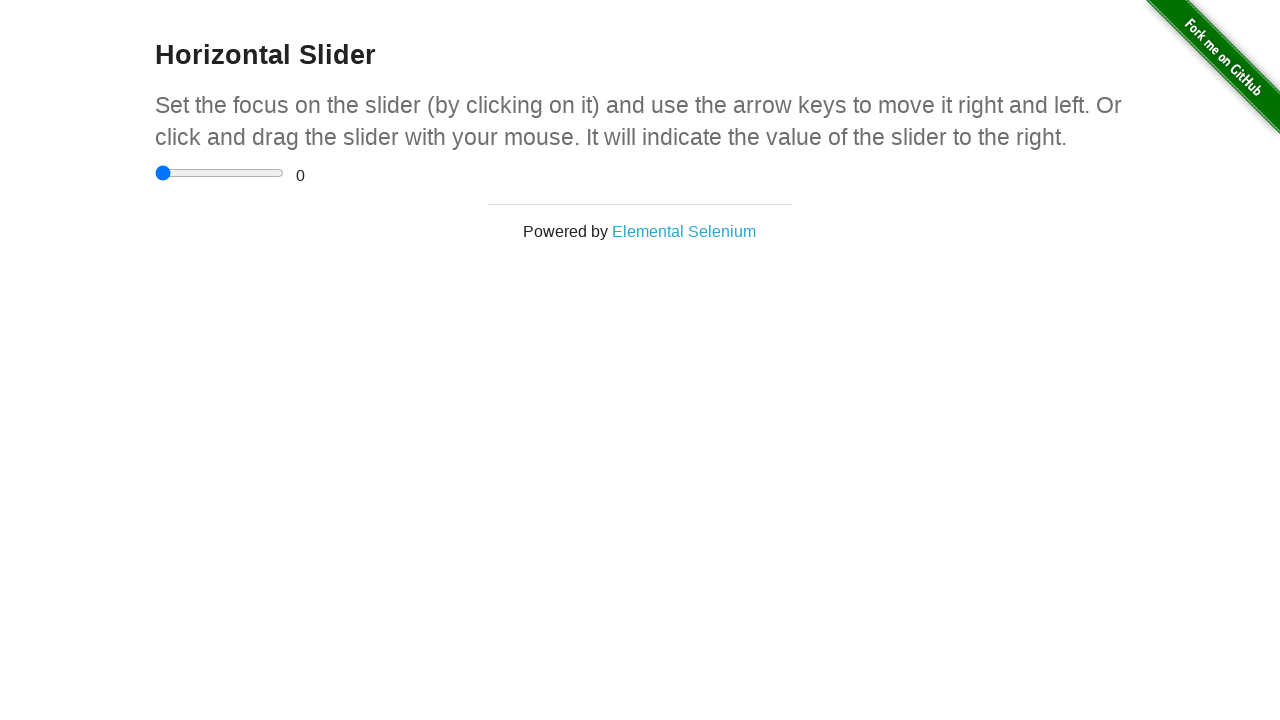

Retrieved slider bounding box coordinates
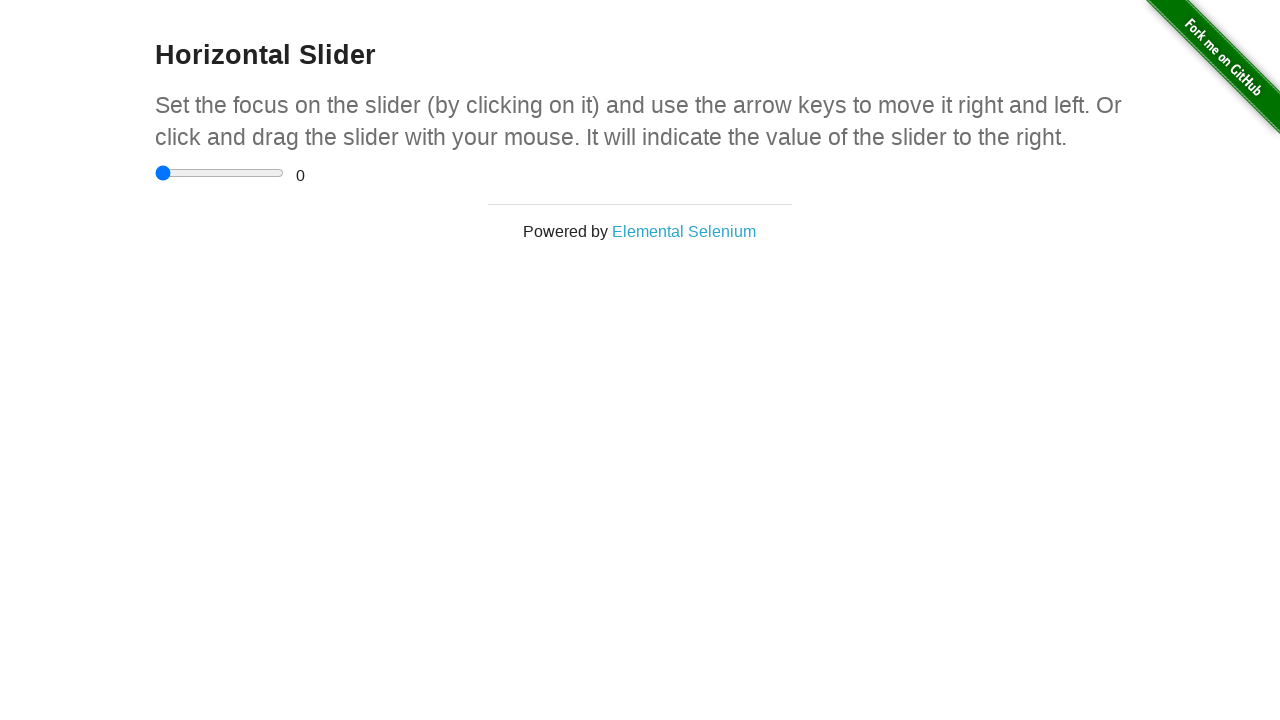

Moved mouse to slider center position at (220, 173)
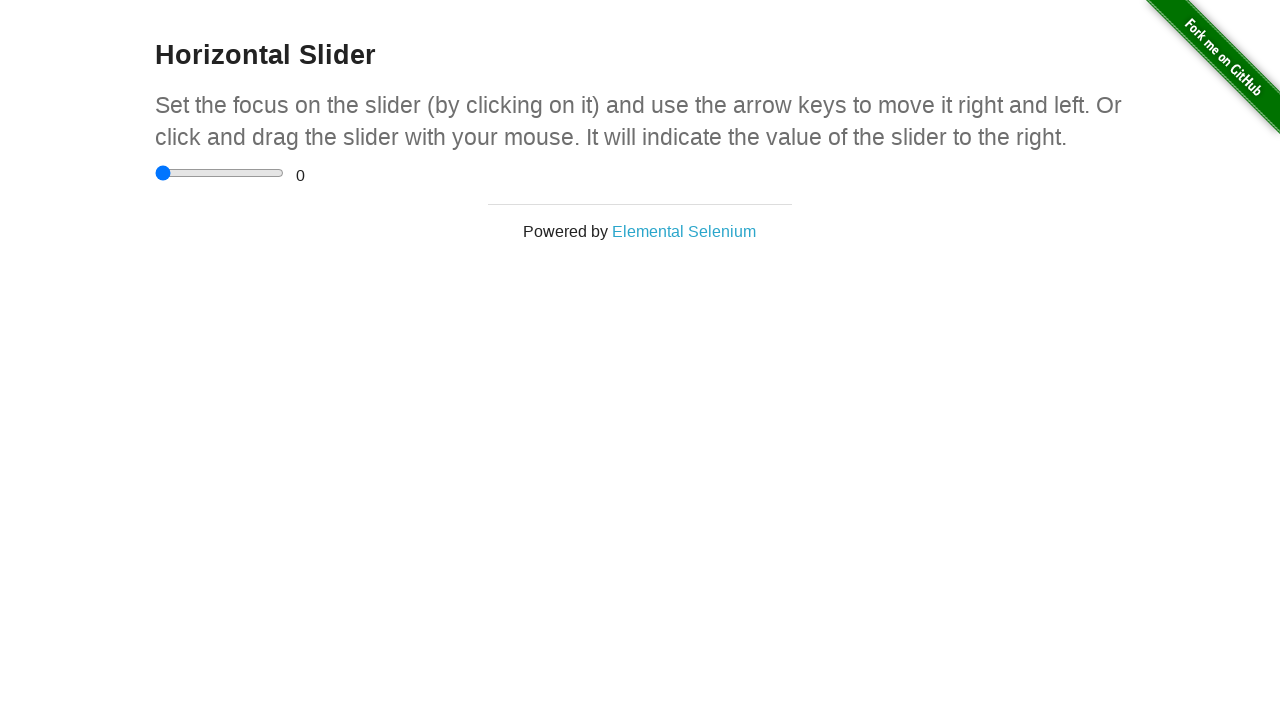

Pressed mouse button down on slider at (220, 173)
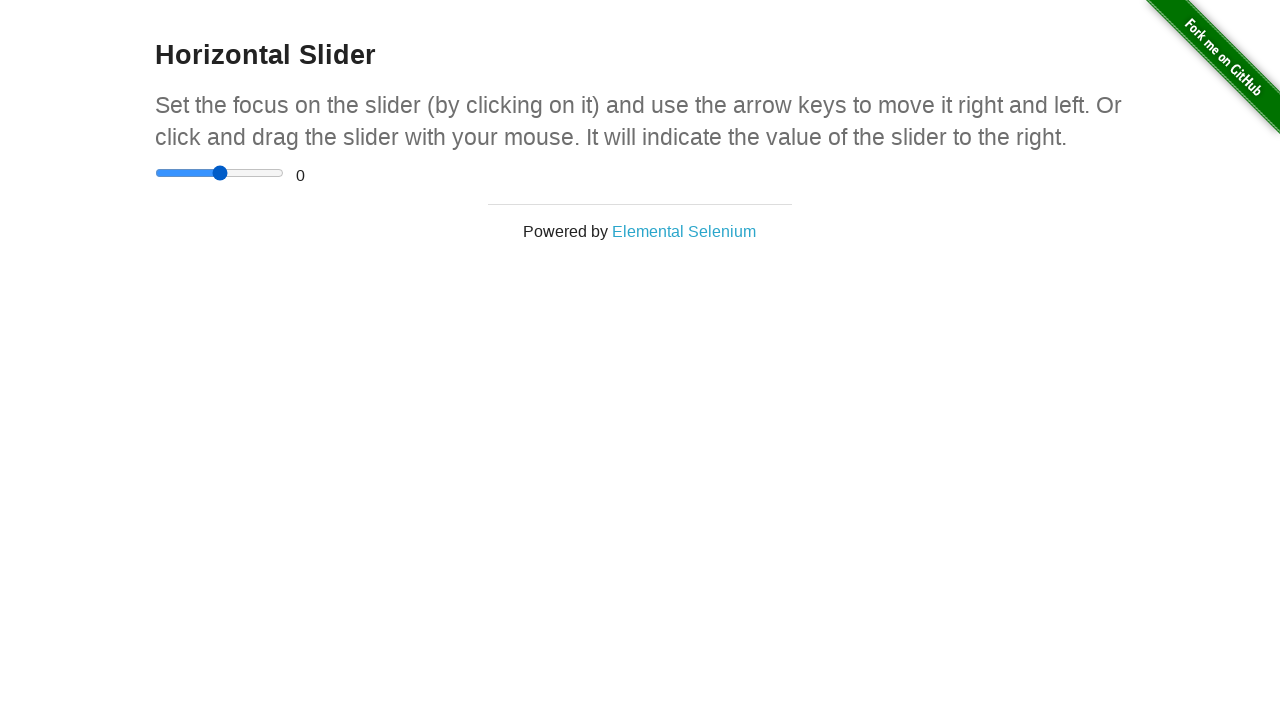

Dragged slider 50 pixels to the right at (270, 173)
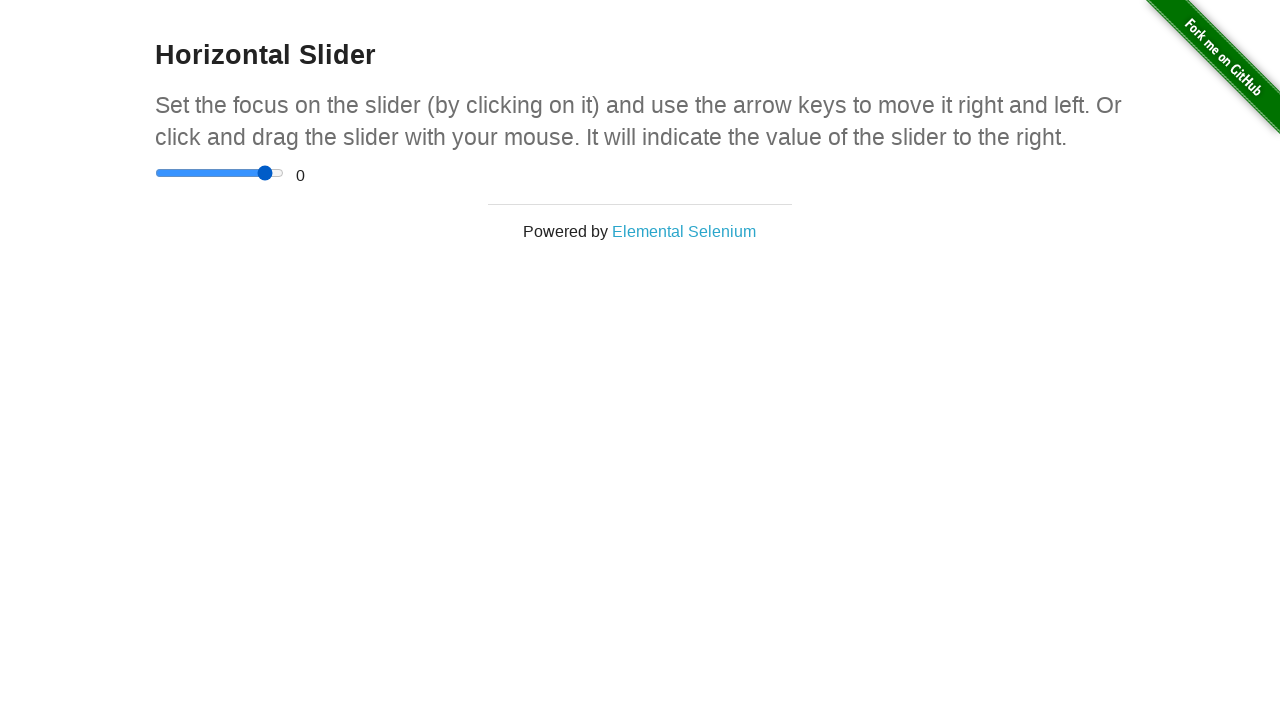

Released mouse button, slider drag operation completed at (270, 173)
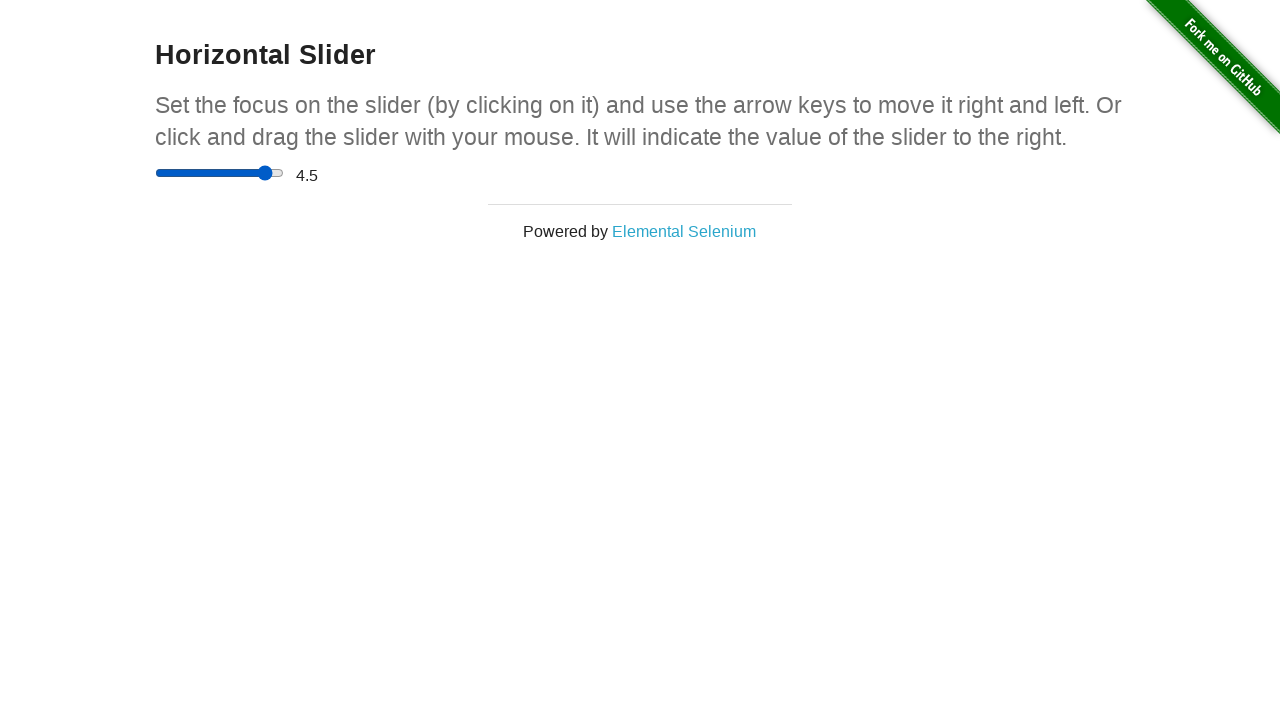

Waited 1 second to observe slider value change result
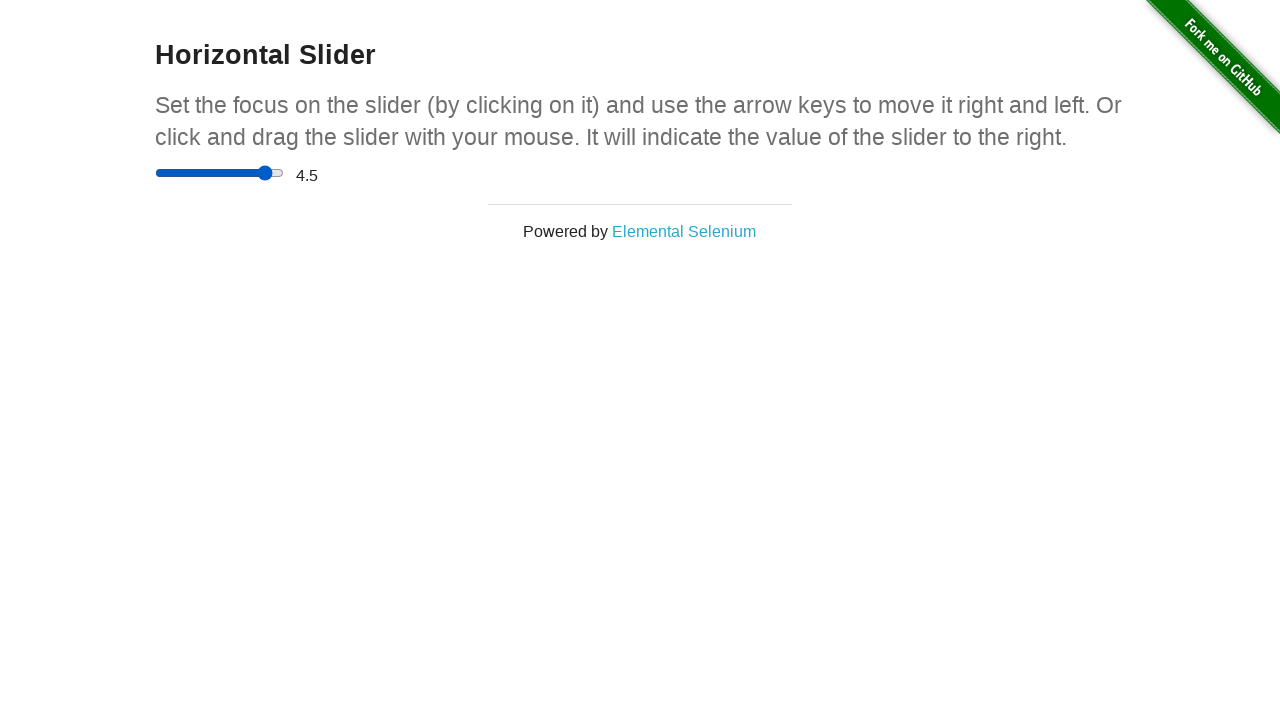

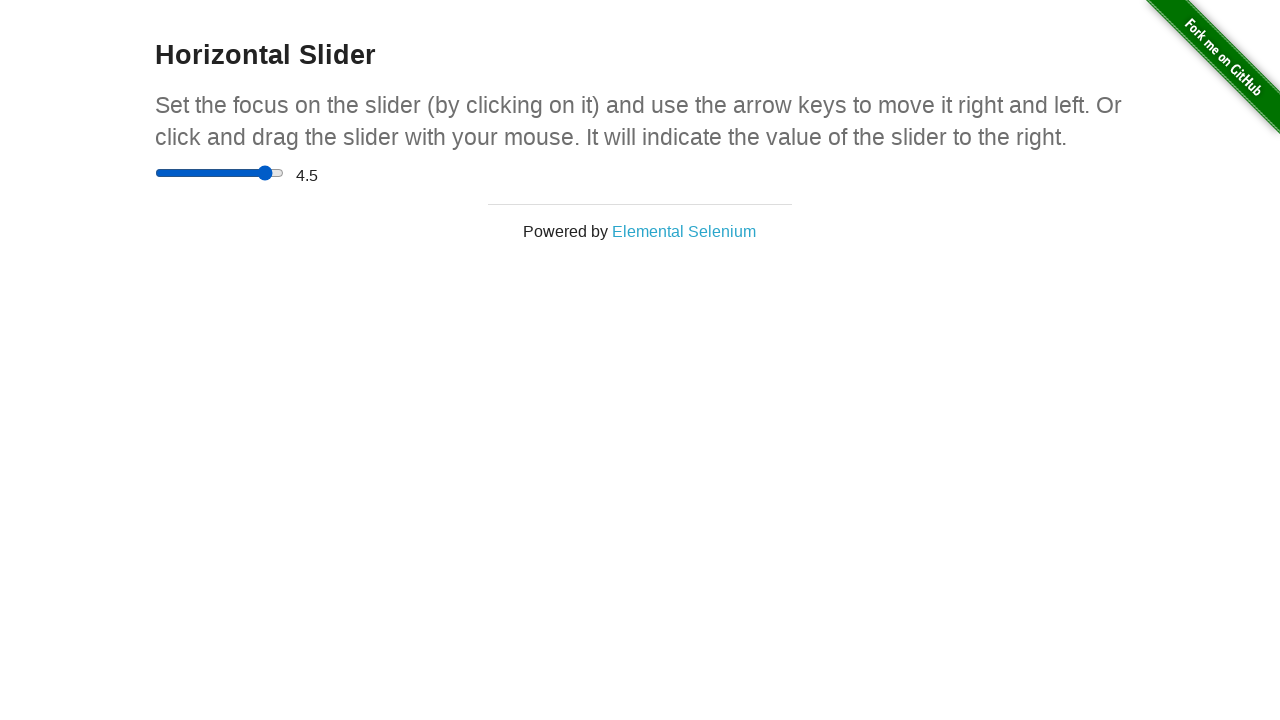